Tests complete form submission with all fields including optional ones (email, date of birth, hobbies, address) and validates the submission

Starting URL: https://demoqa.com/automation-practice-form

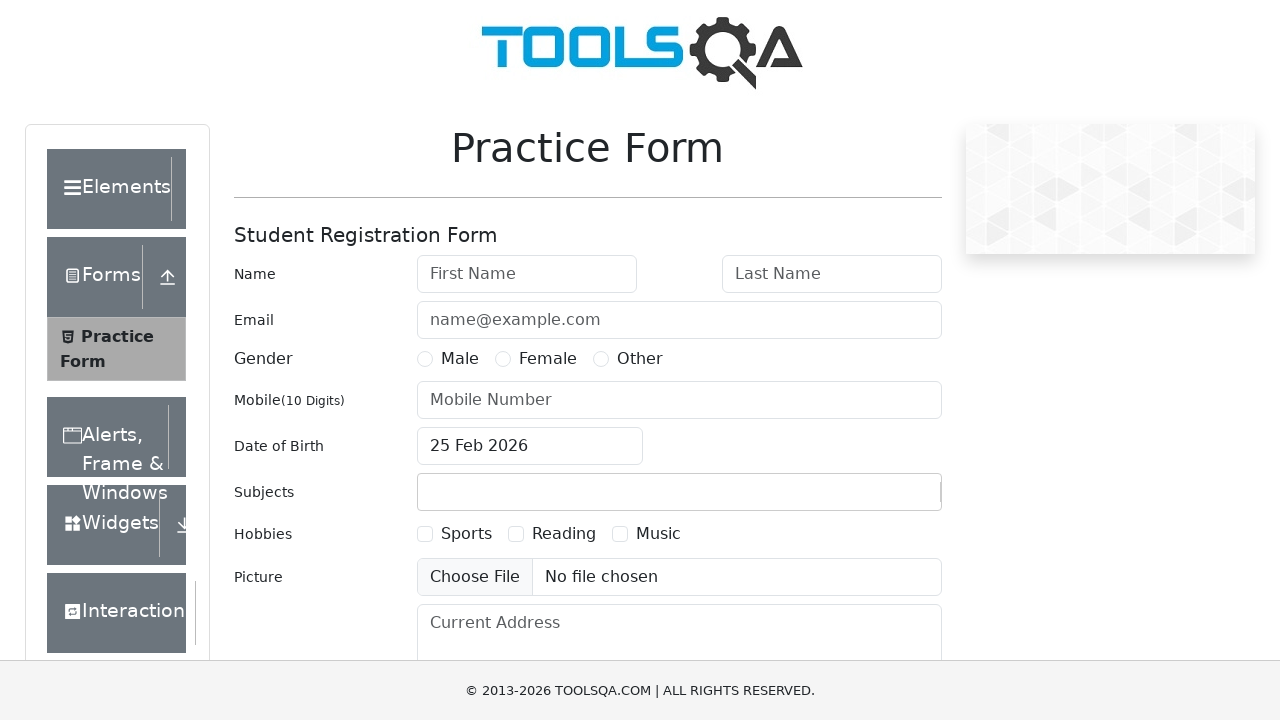

Filled first name field with 'Michael' on input#firstName
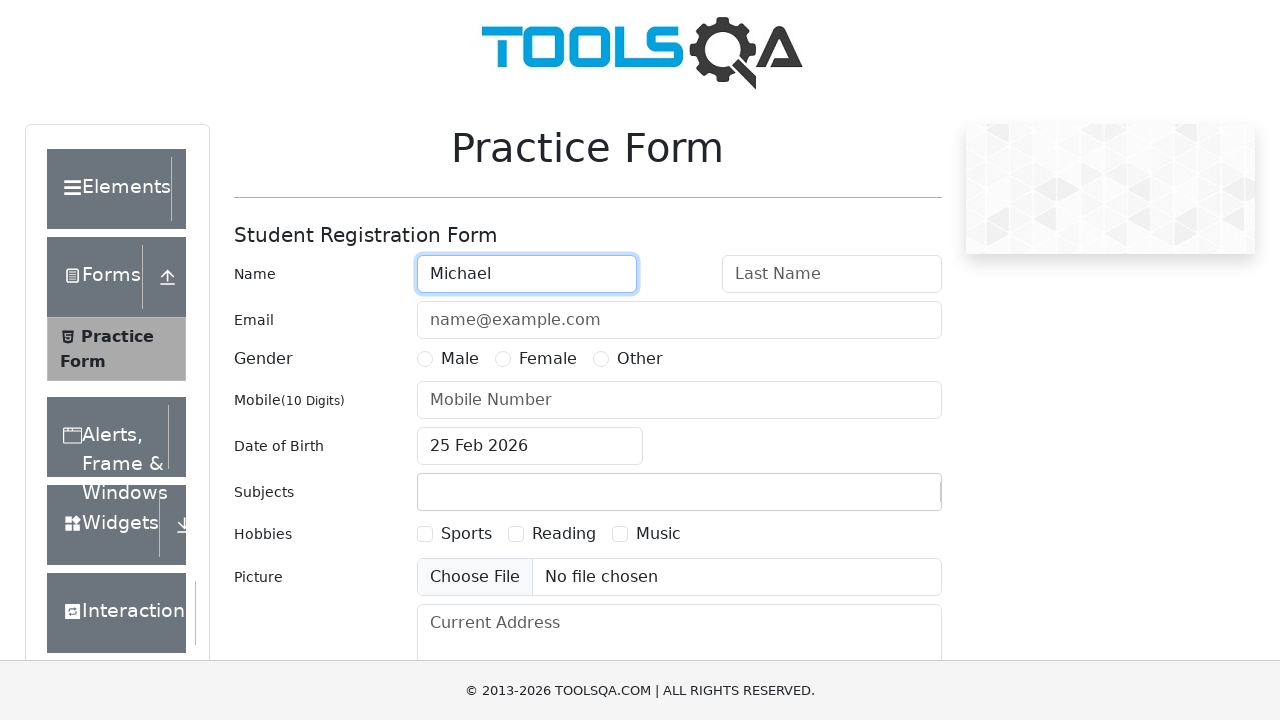

Filled last name field with 'Johnson' on input#lastName
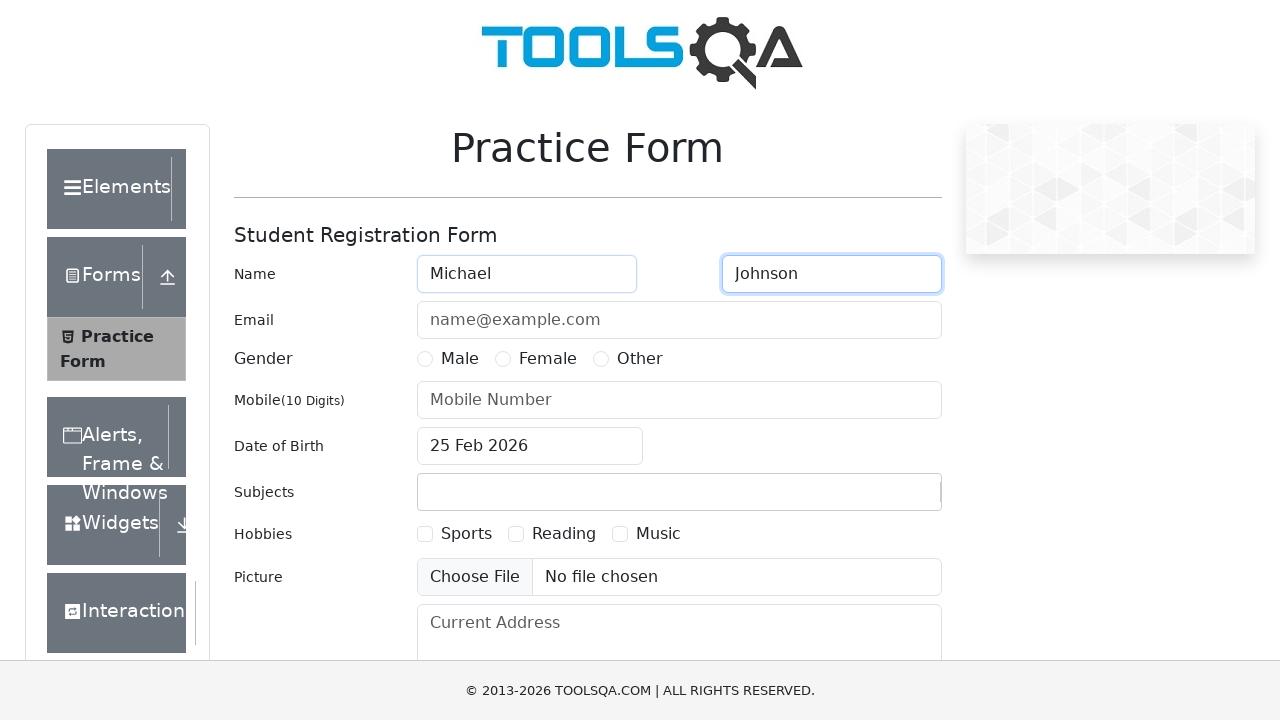

Filled email field with 'michael.j@example.com' on input[placeholder='name@example.com']
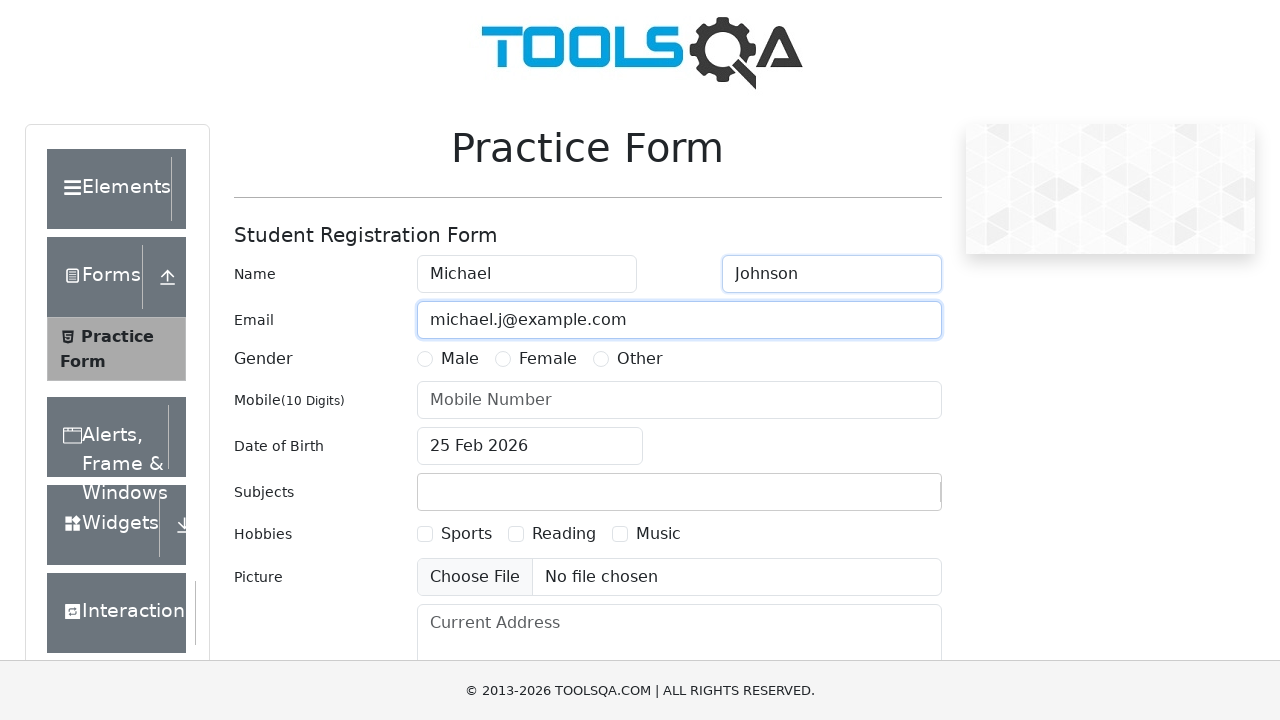

Scrolled down 250 pixels
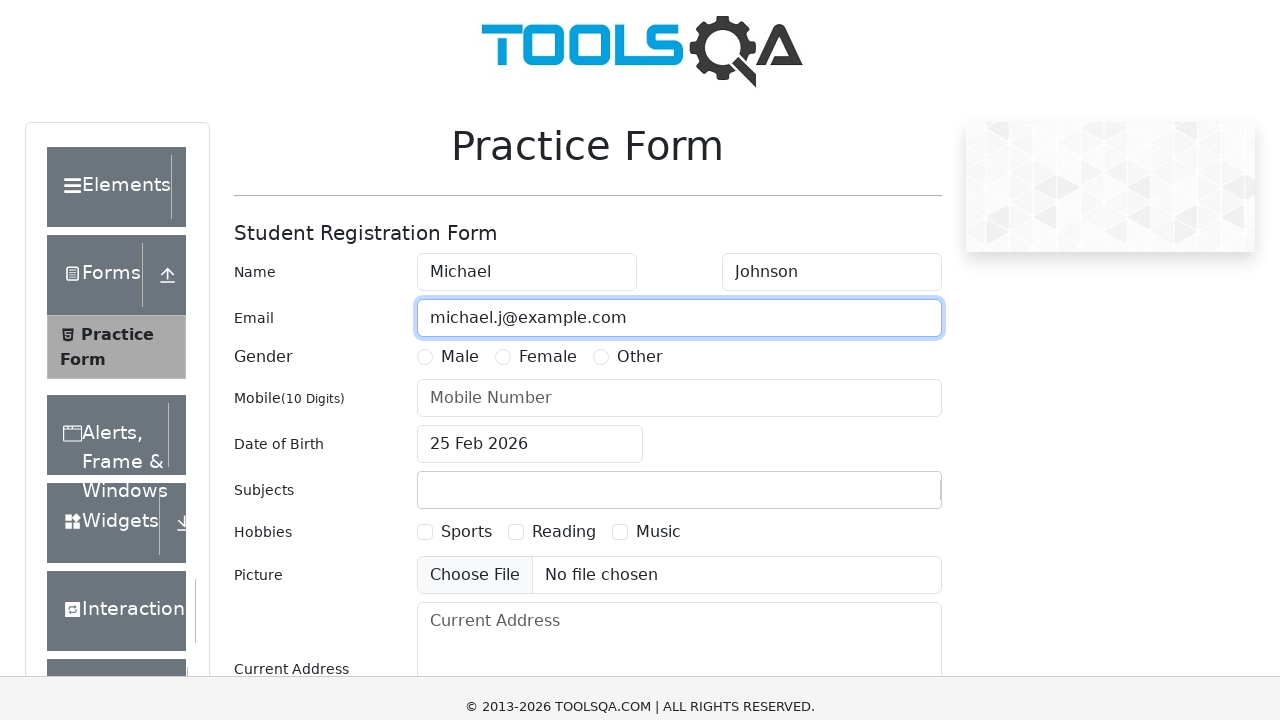

Selected 'Male' gender option at (460, 109) on label:has-text('Male')
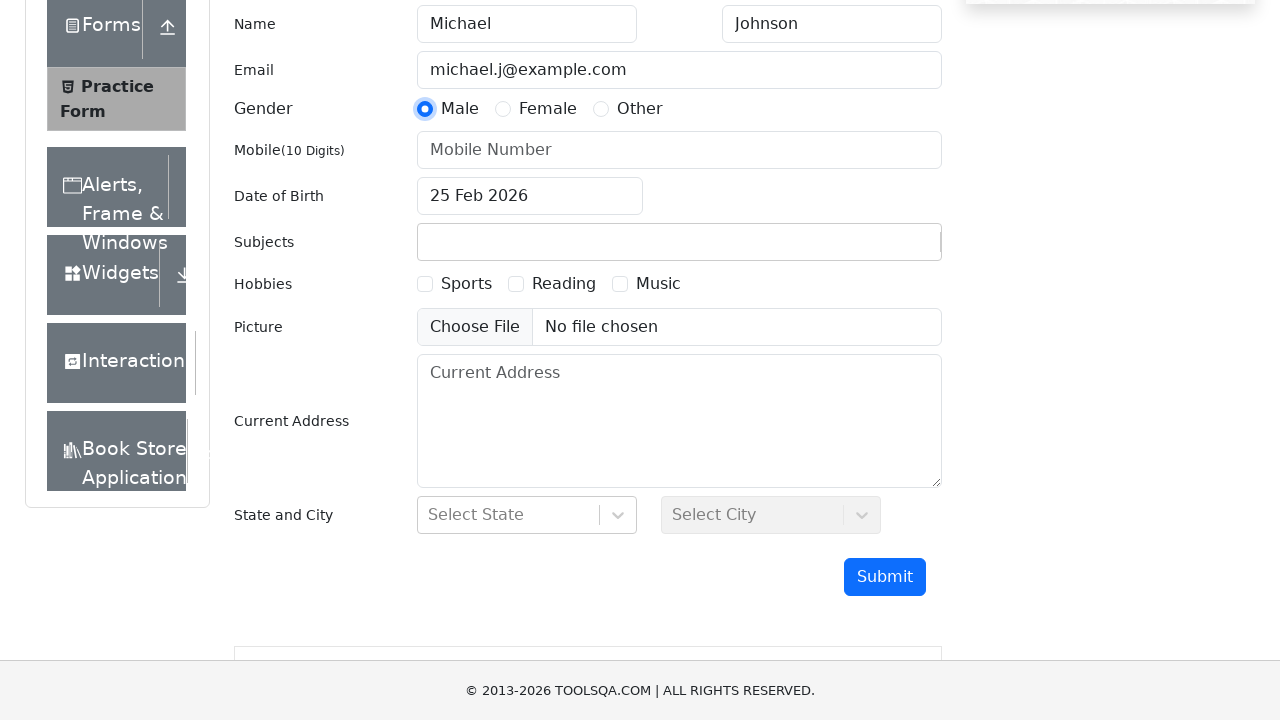

Filled mobile number field with '5551234567' on input[placeholder='Mobile Number']
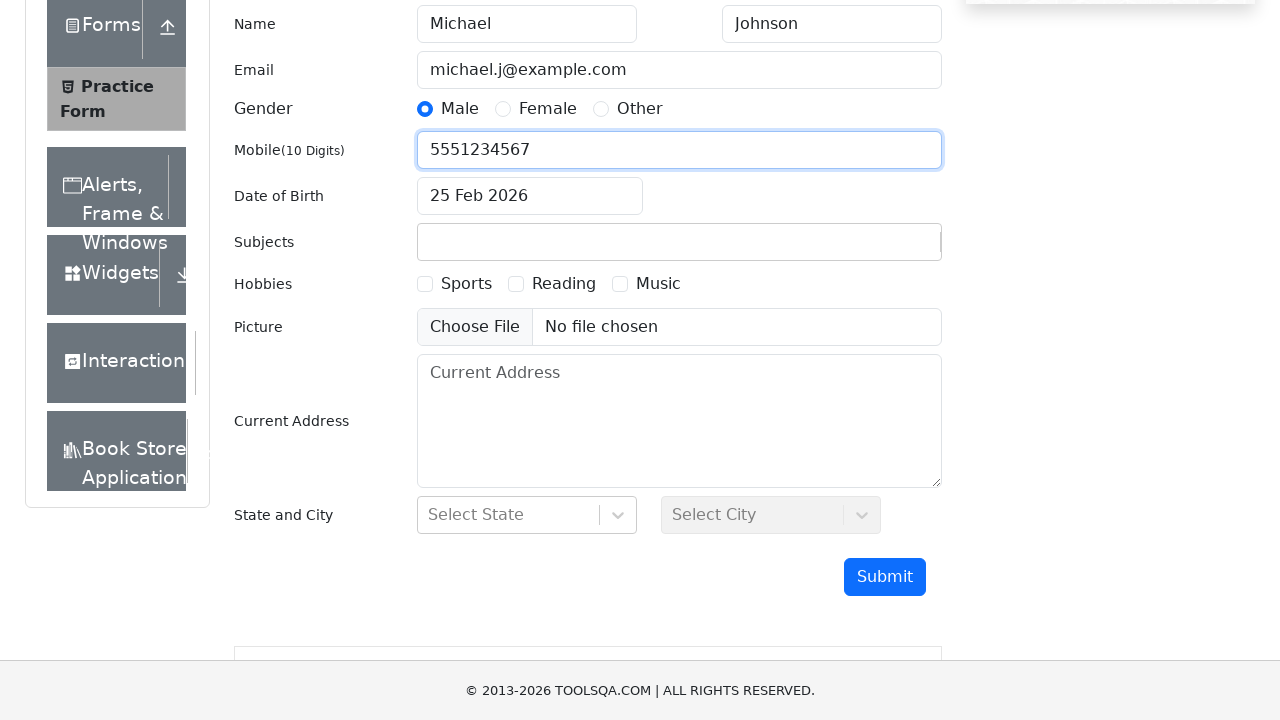

Clicked date of birth input field to open date picker at (530, 196) on input#dateOfBirthInput
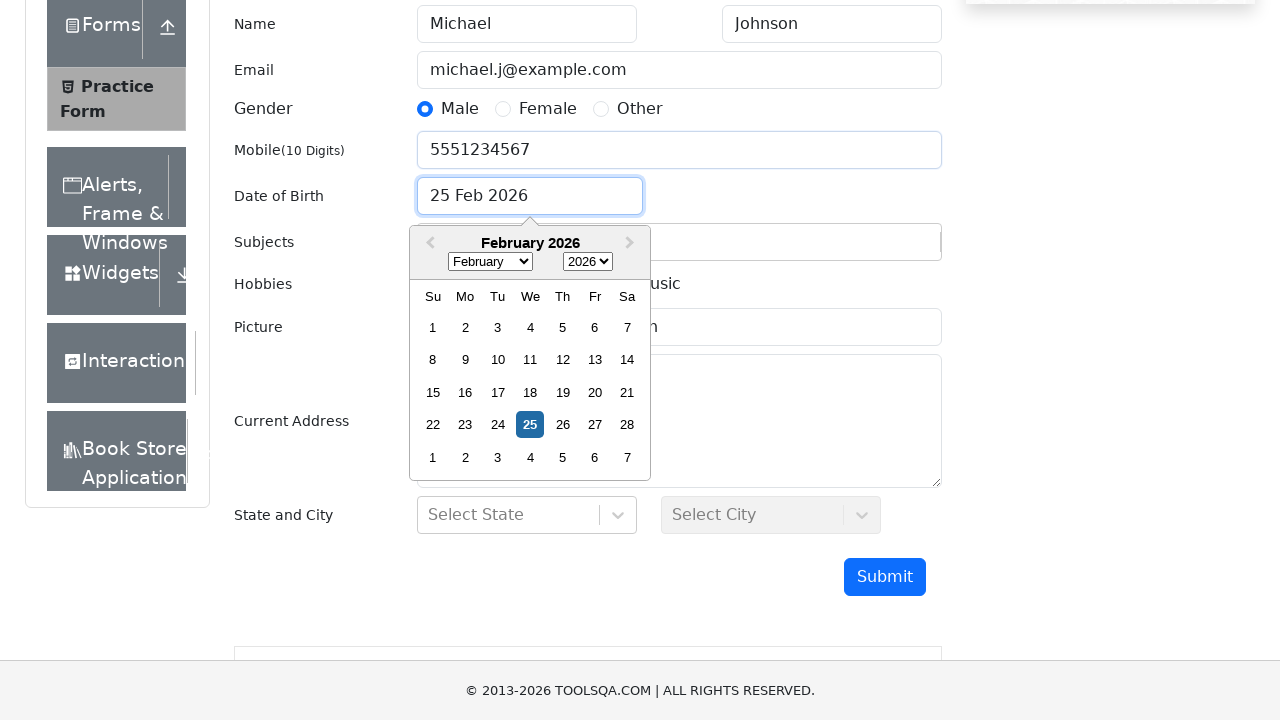

Selected 'June' from month dropdown on select.react-datepicker__month-select
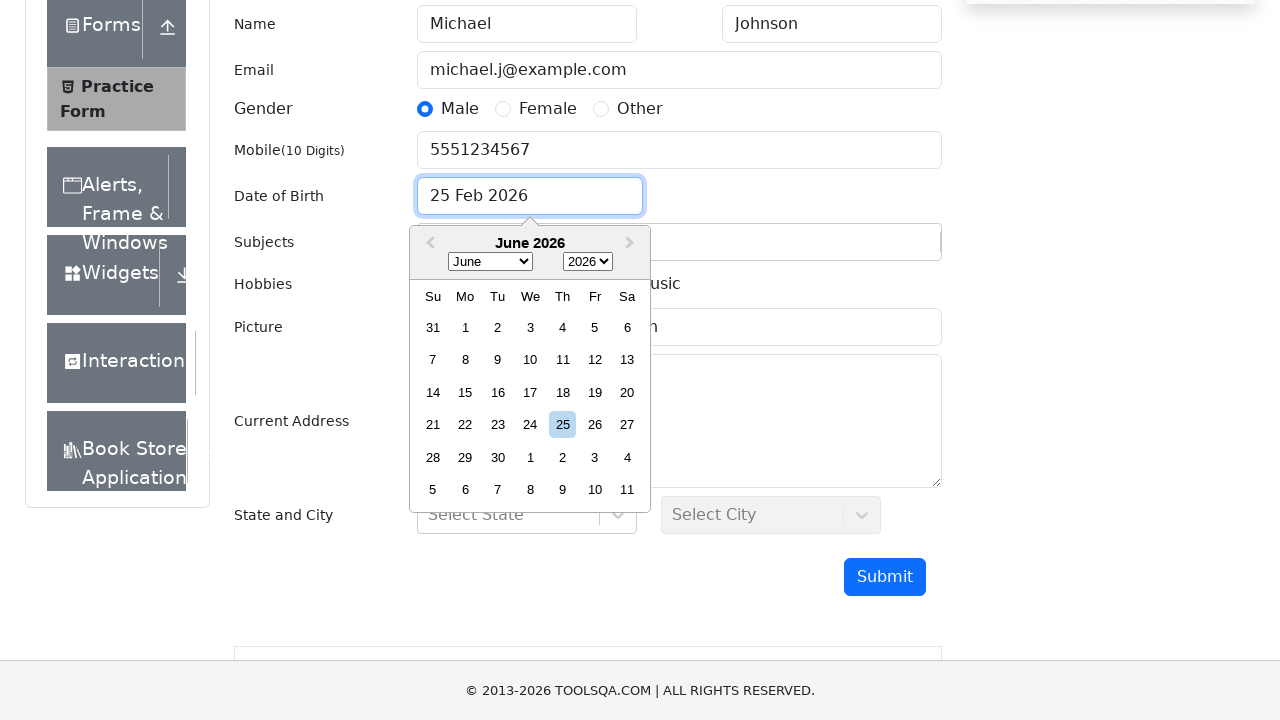

Selected '1990' from year dropdown on select.react-datepicker__year-select
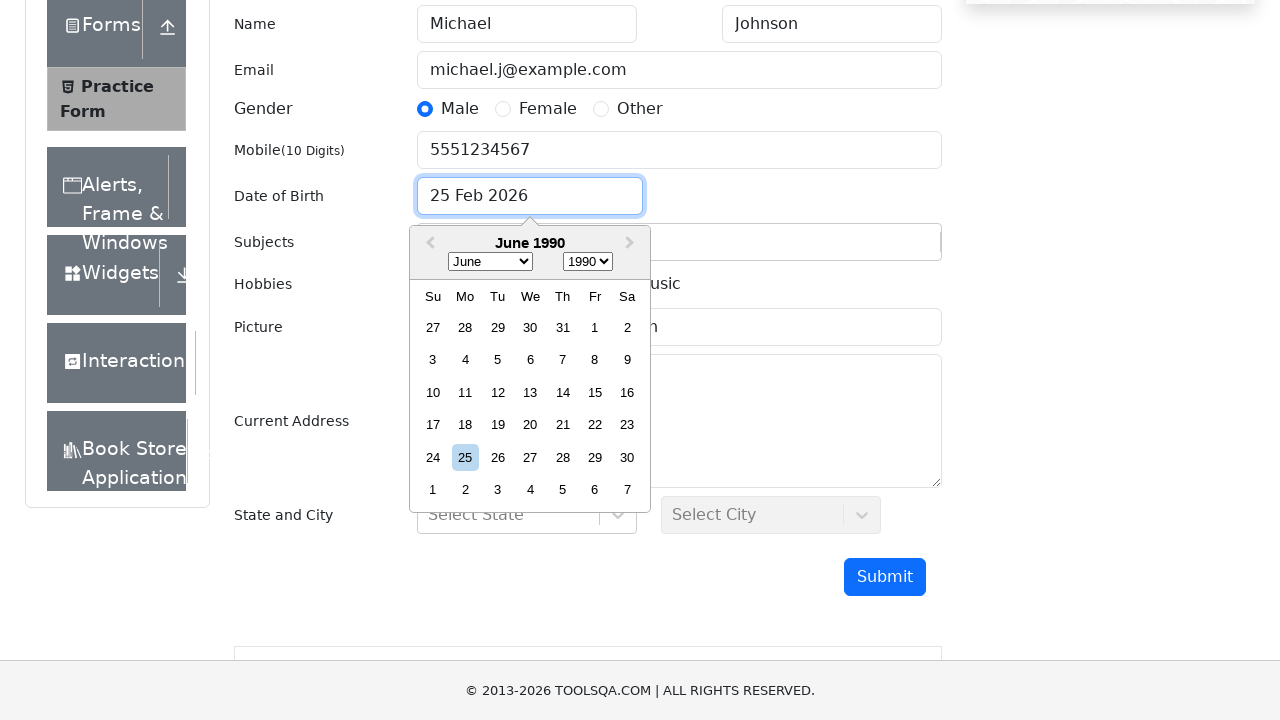

Selected day '15' from date picker at (530, 392) on div.react-datepicker__month div:has-text('15')
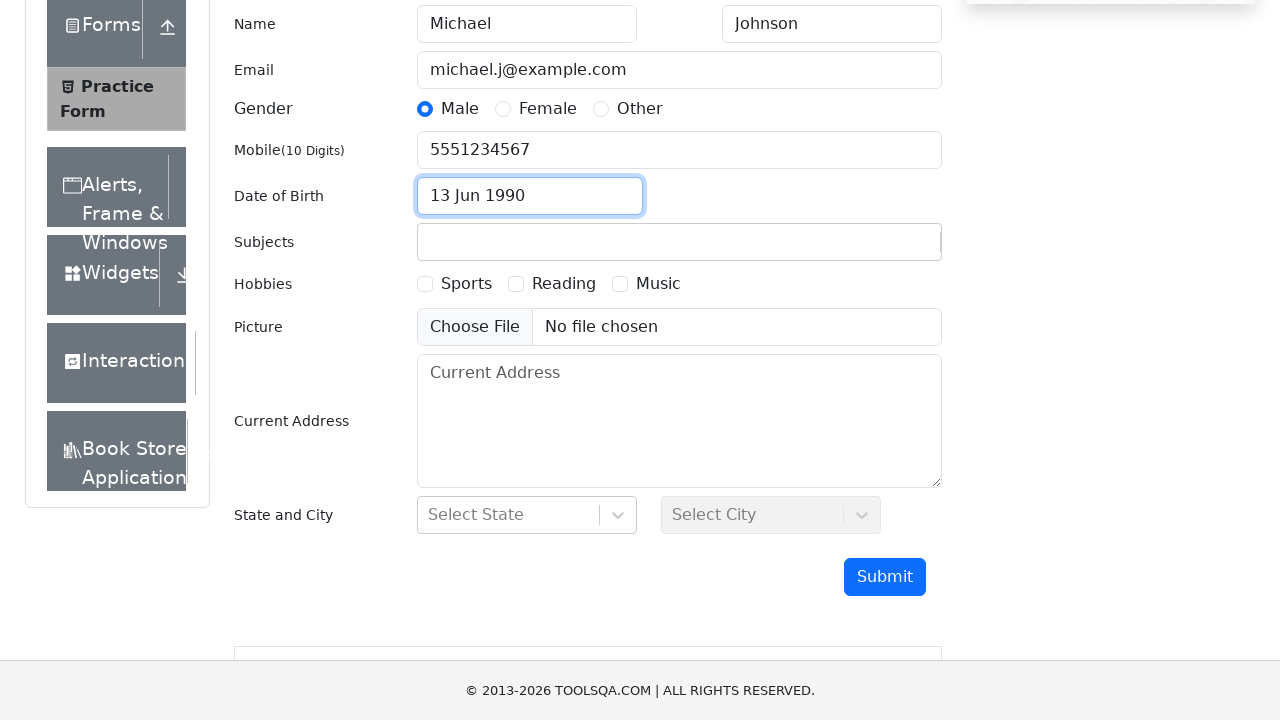

Scrolled down 250 pixels
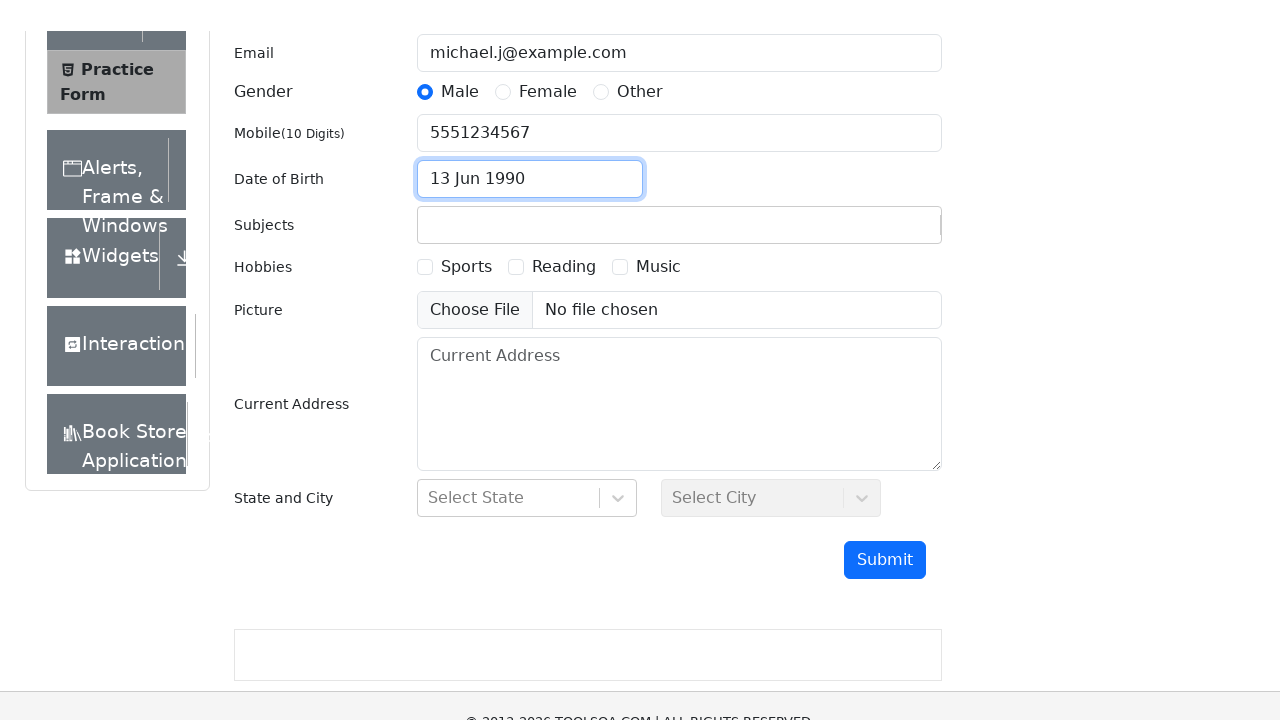

Selected 'Sports' hobby checkbox at (466, 206) on label:has-text('Sports')
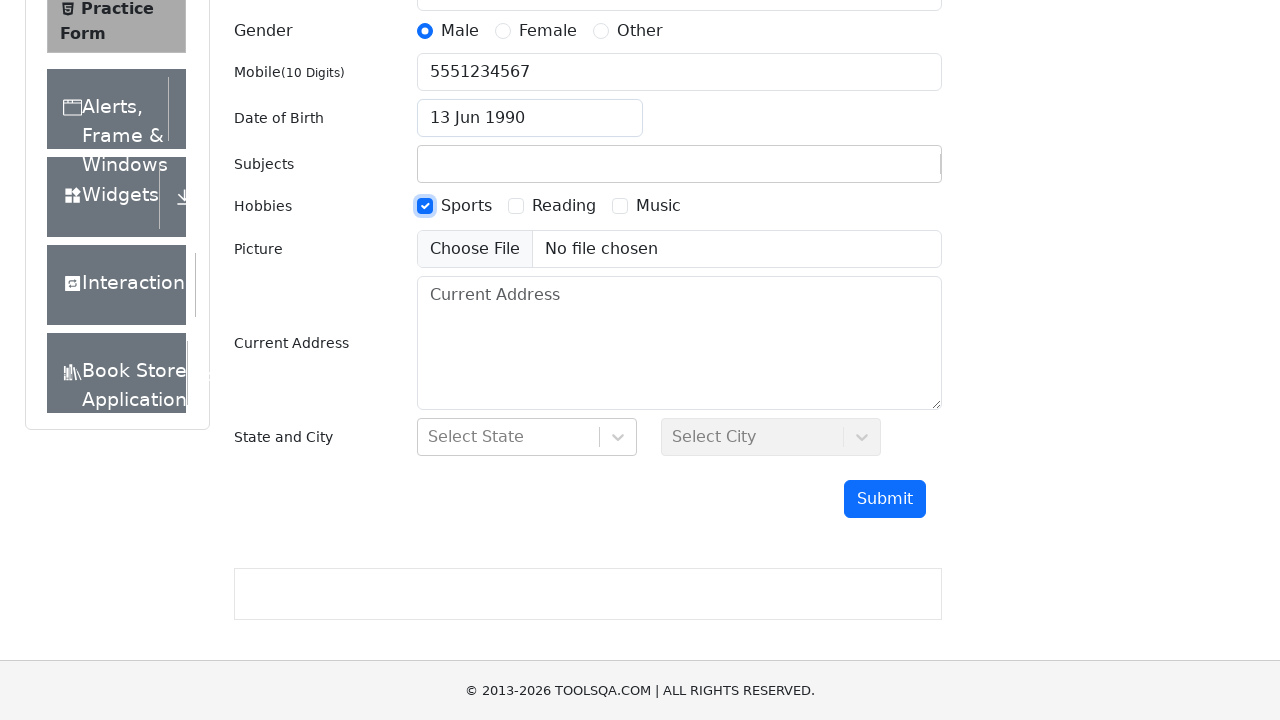

Filled address field with '123 Main Street, New York, NY 10001' on textarea#currentAddress
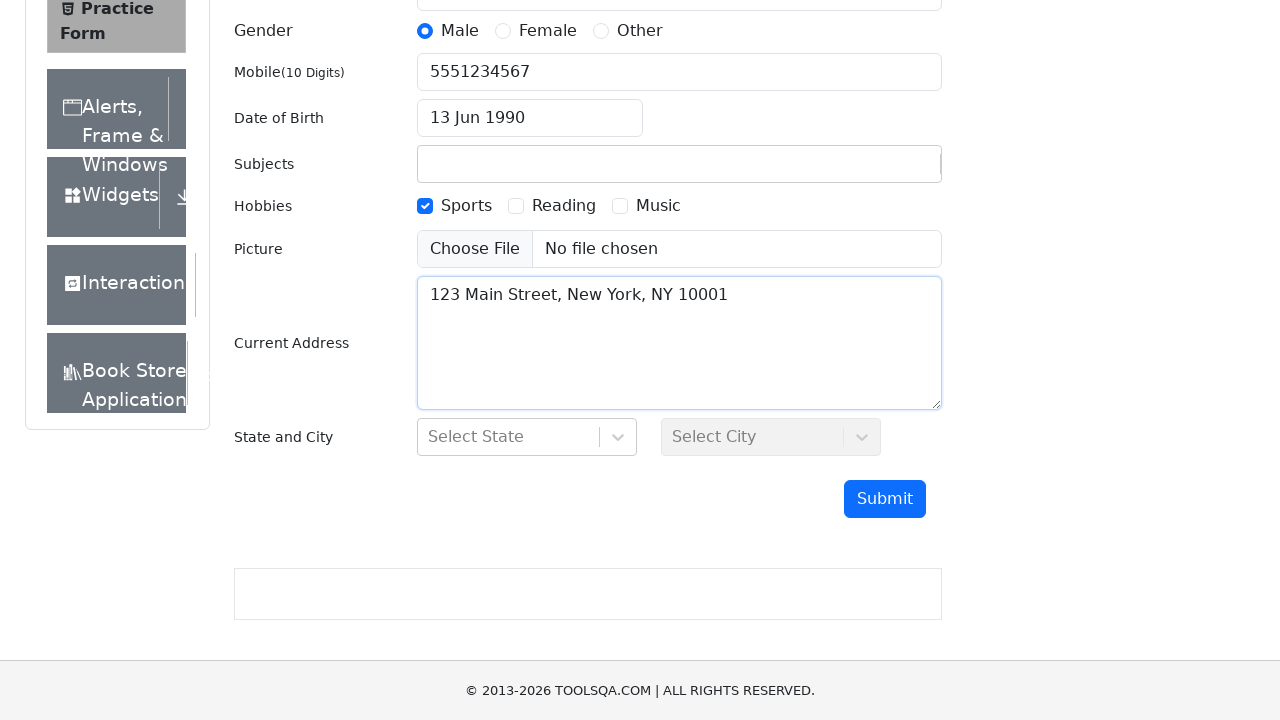

Scrolled down 350 pixels to reveal submit button
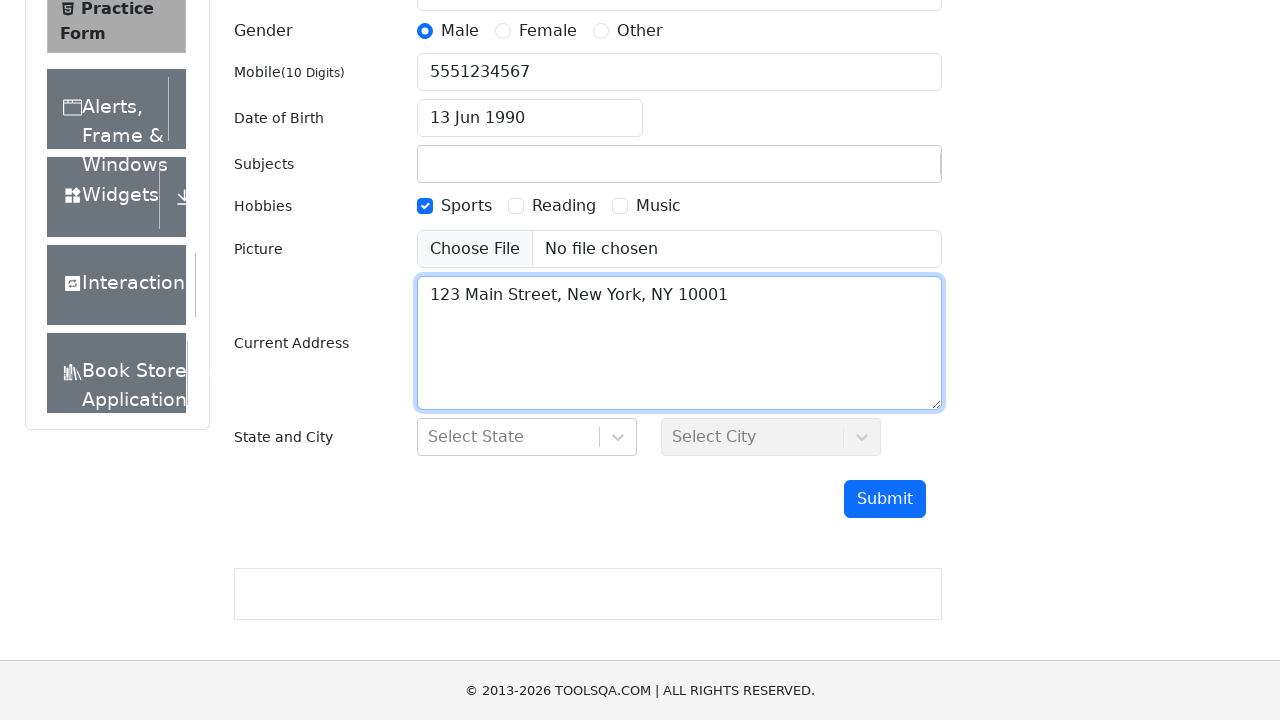

Clicked Submit button to submit the form at (885, 499) on button:has-text('Submit')
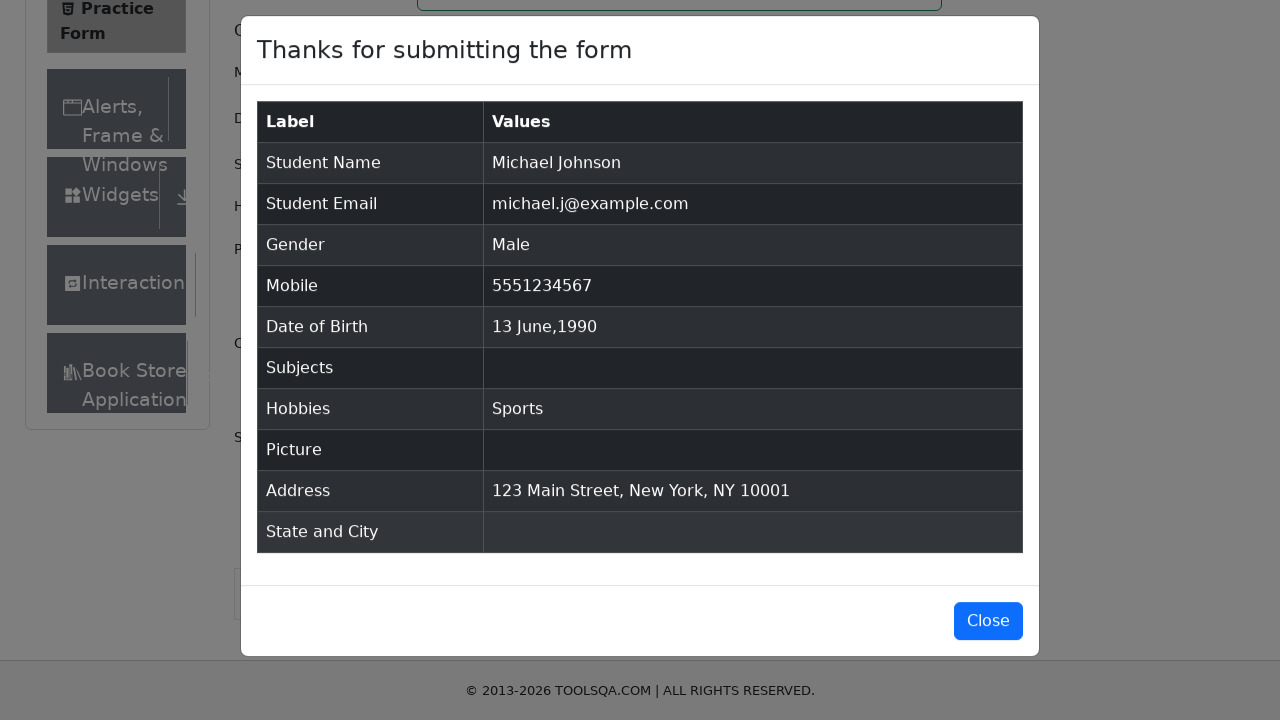

Form submission confirmed with success message
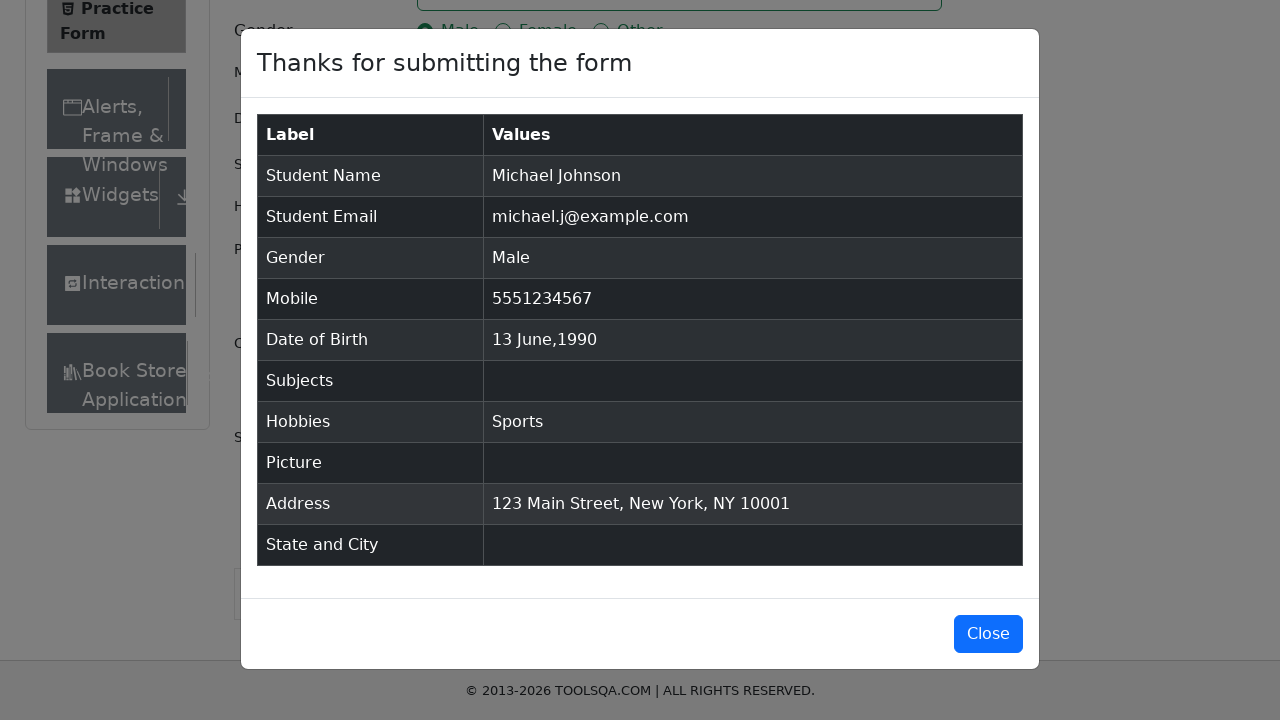

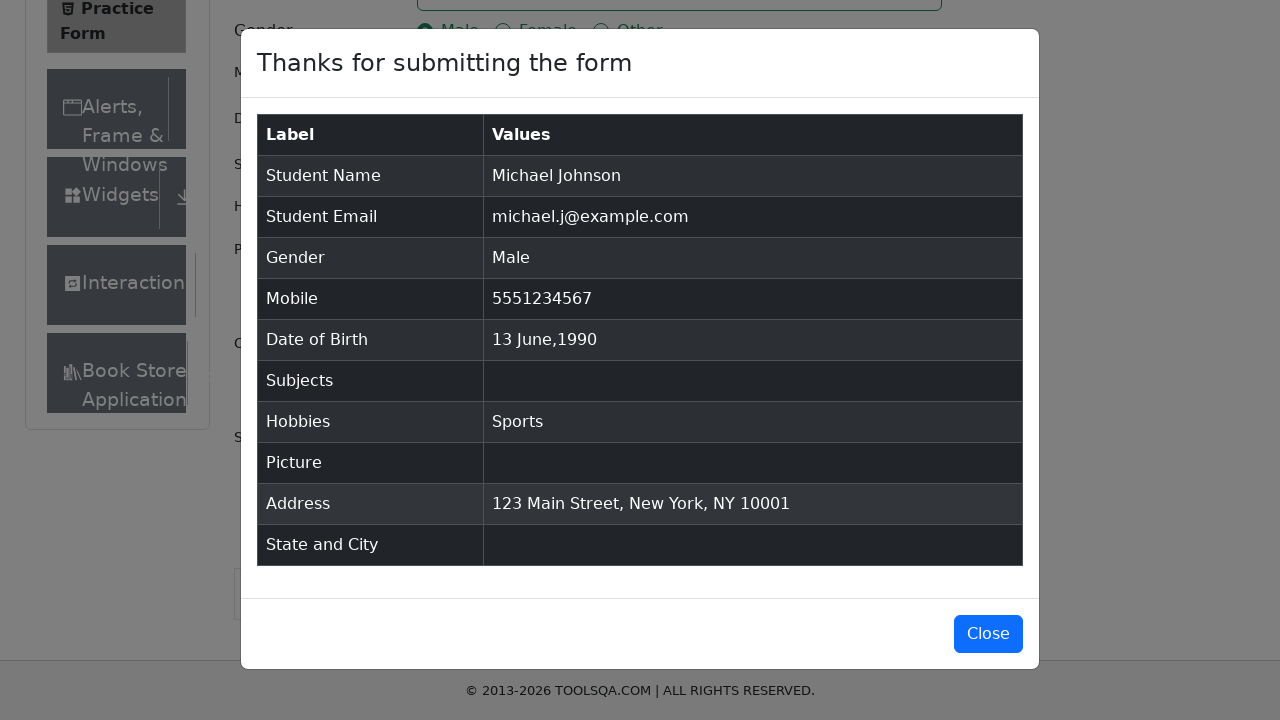